Tests right-click functionality on a button element and verifies the action was performed

Starting URL: https://demoqa.com/buttons

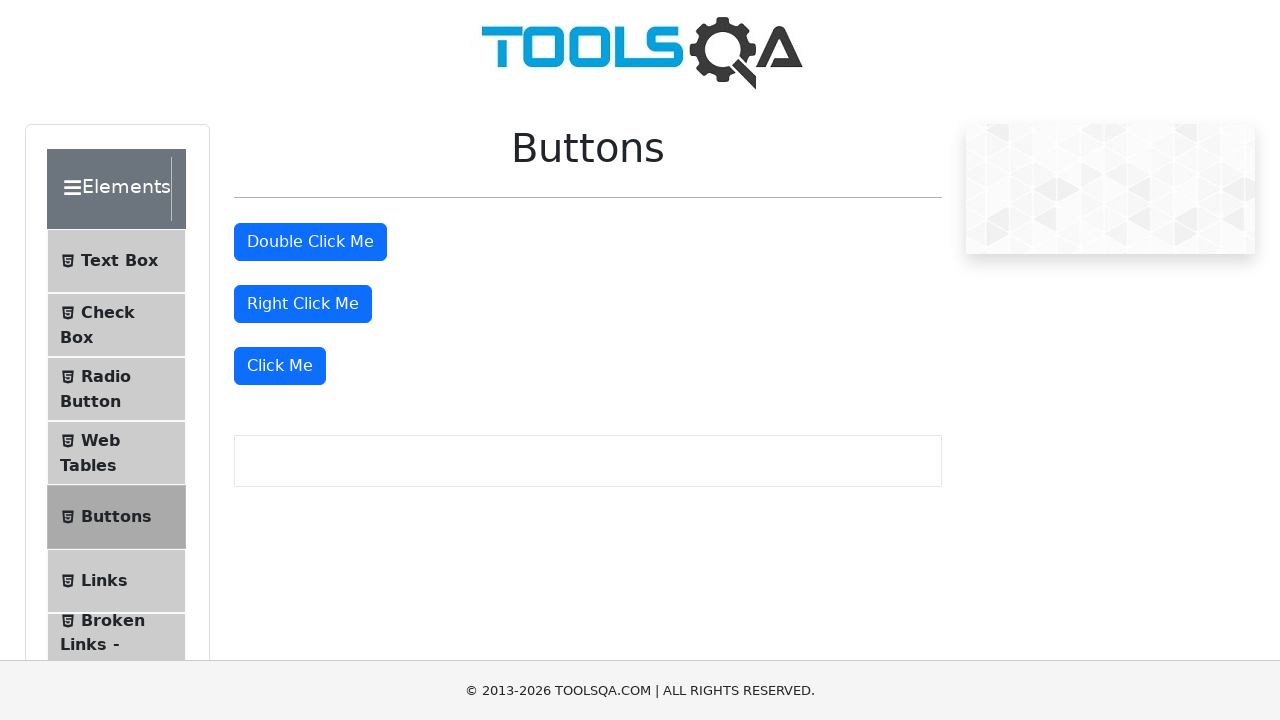

Located the right-click button element
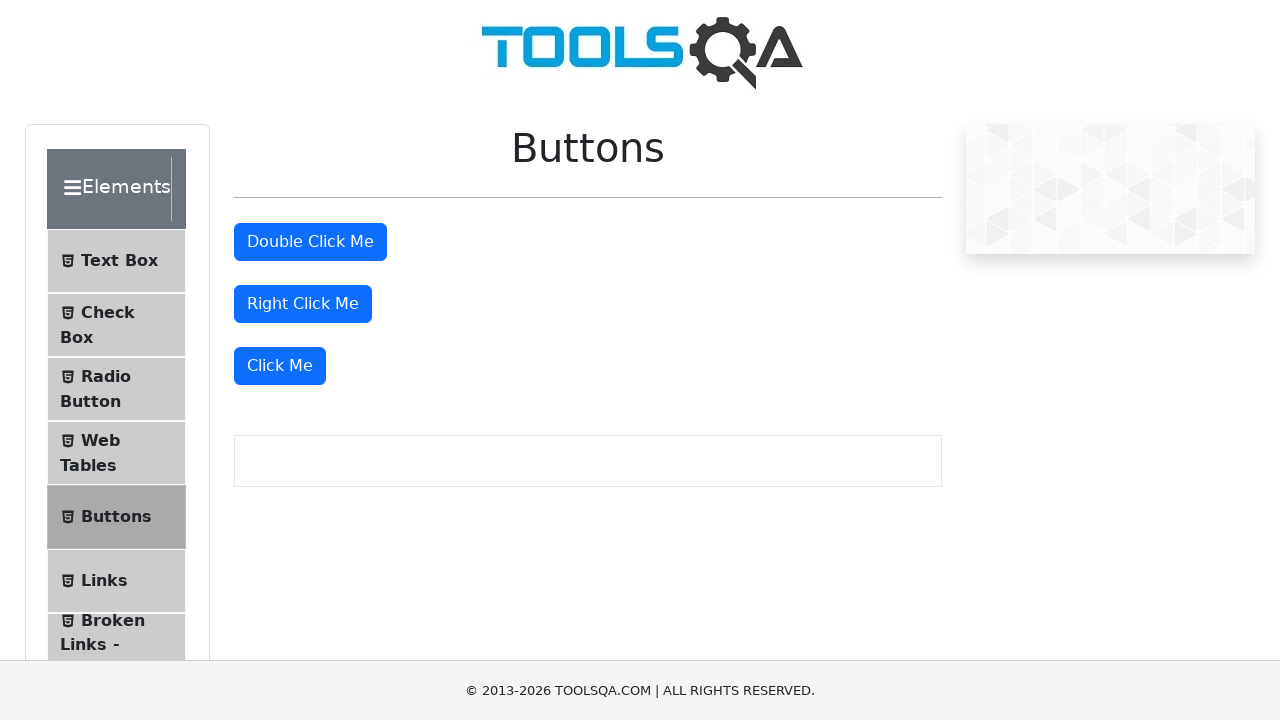

Performed right-click action on the button at (303, 304) on #rightClickBtn
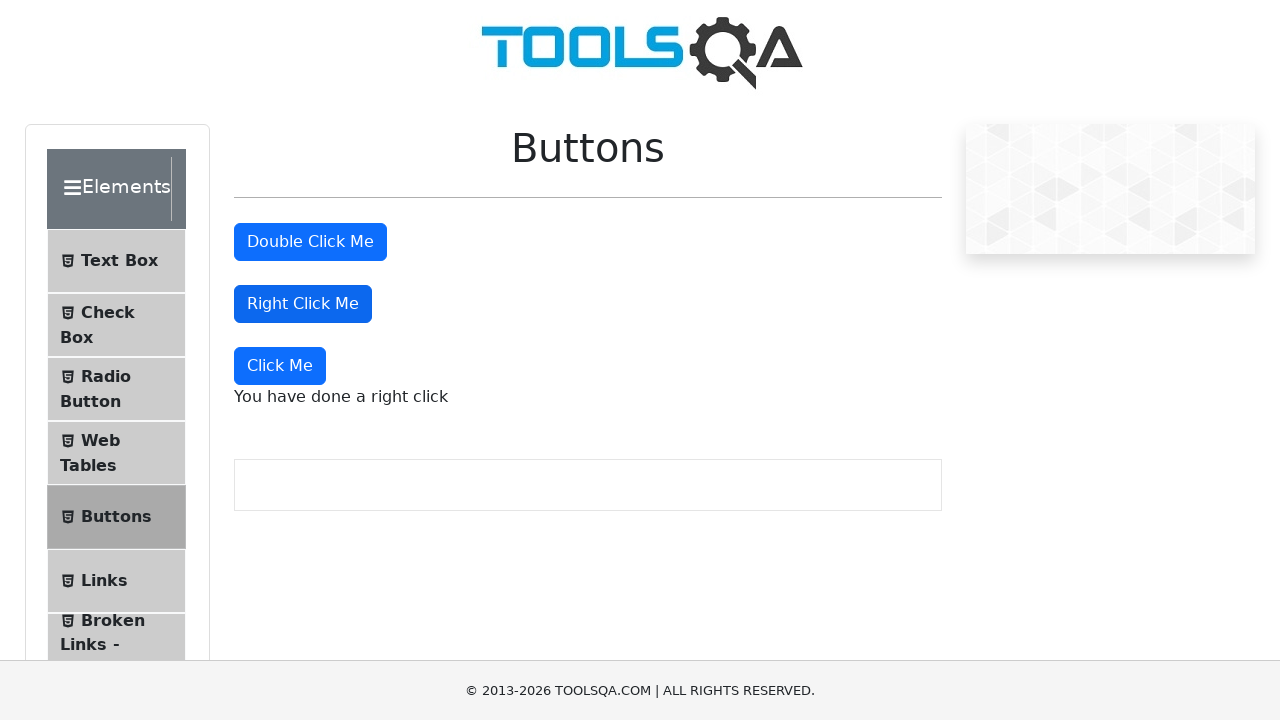

Right-click confirmation message appeared
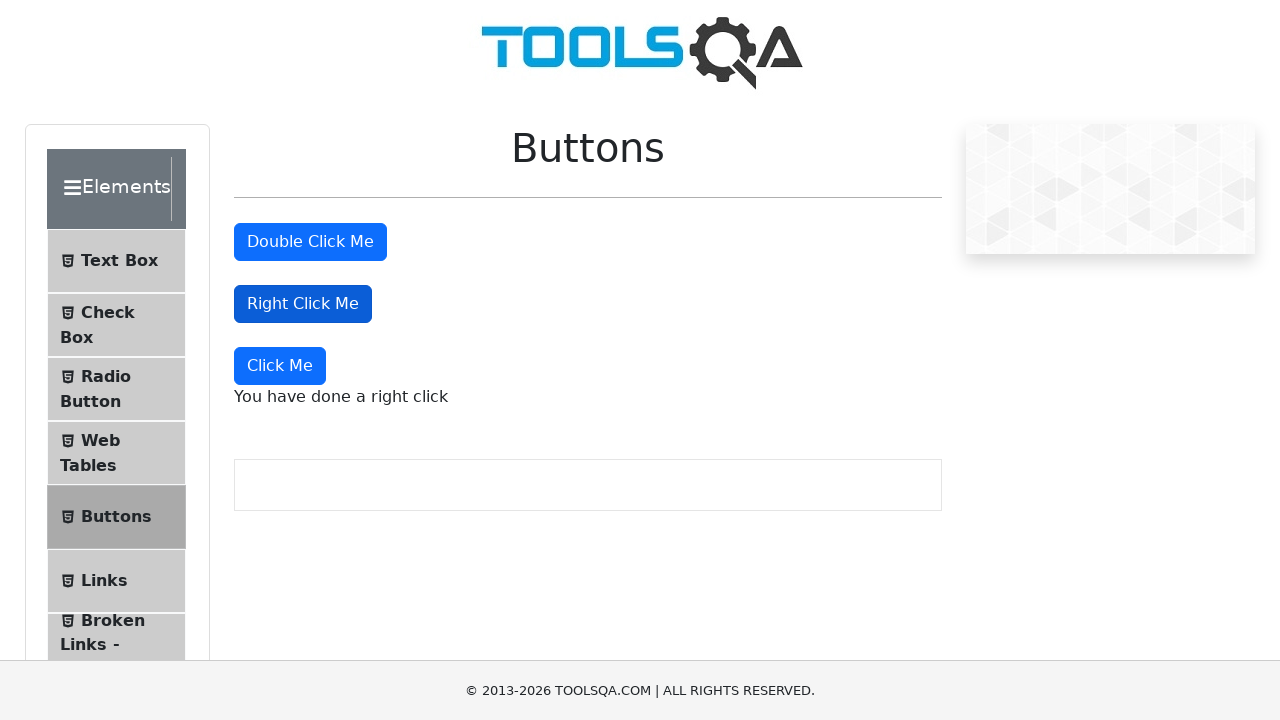

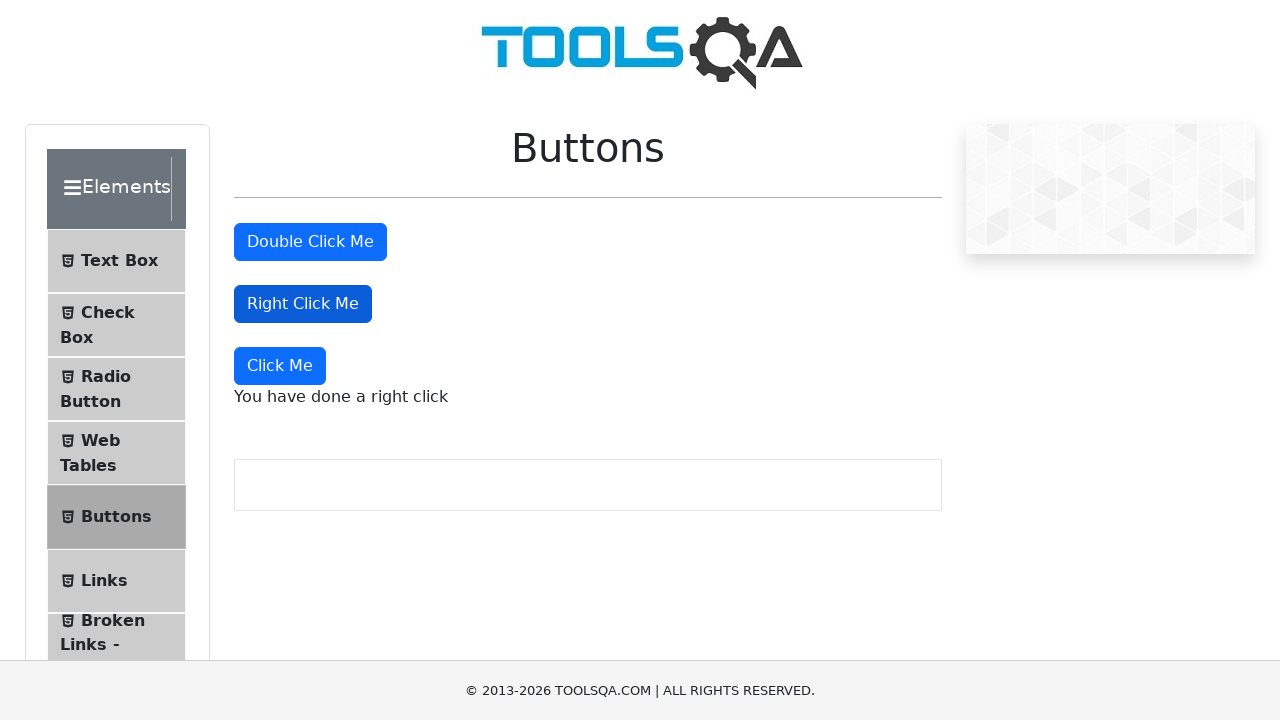